Tests window handling by clicking a link that opens a new window and switching to it

Starting URL: https://the-internet.herokuapp.com/windows

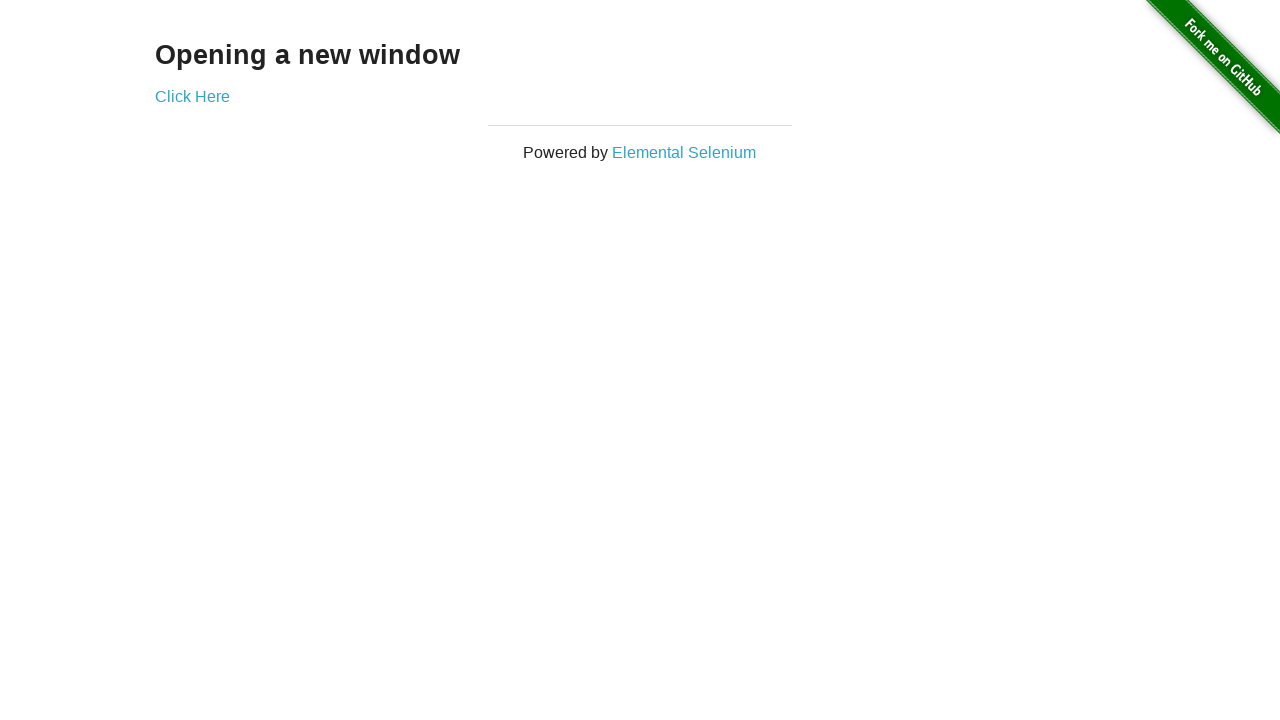

Clicked 'Click Here' link to open new window at (192, 96) on a:has-text('Click Here')
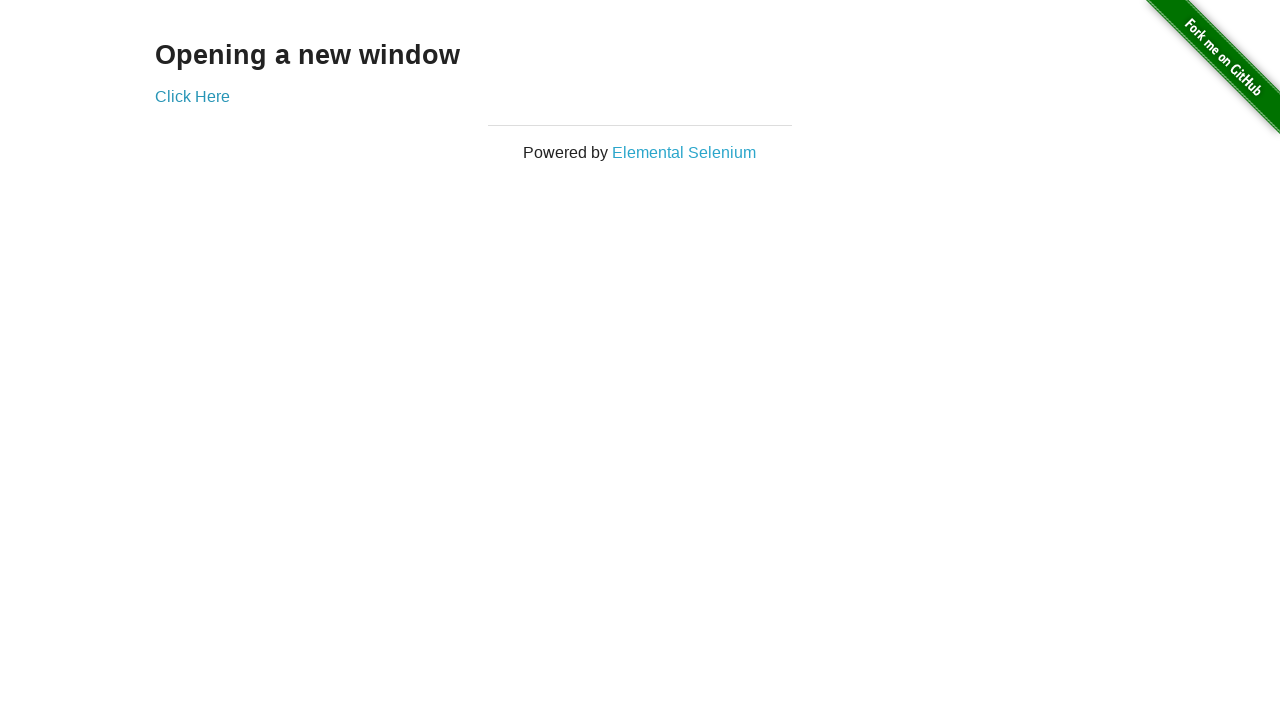

New window opened and captured
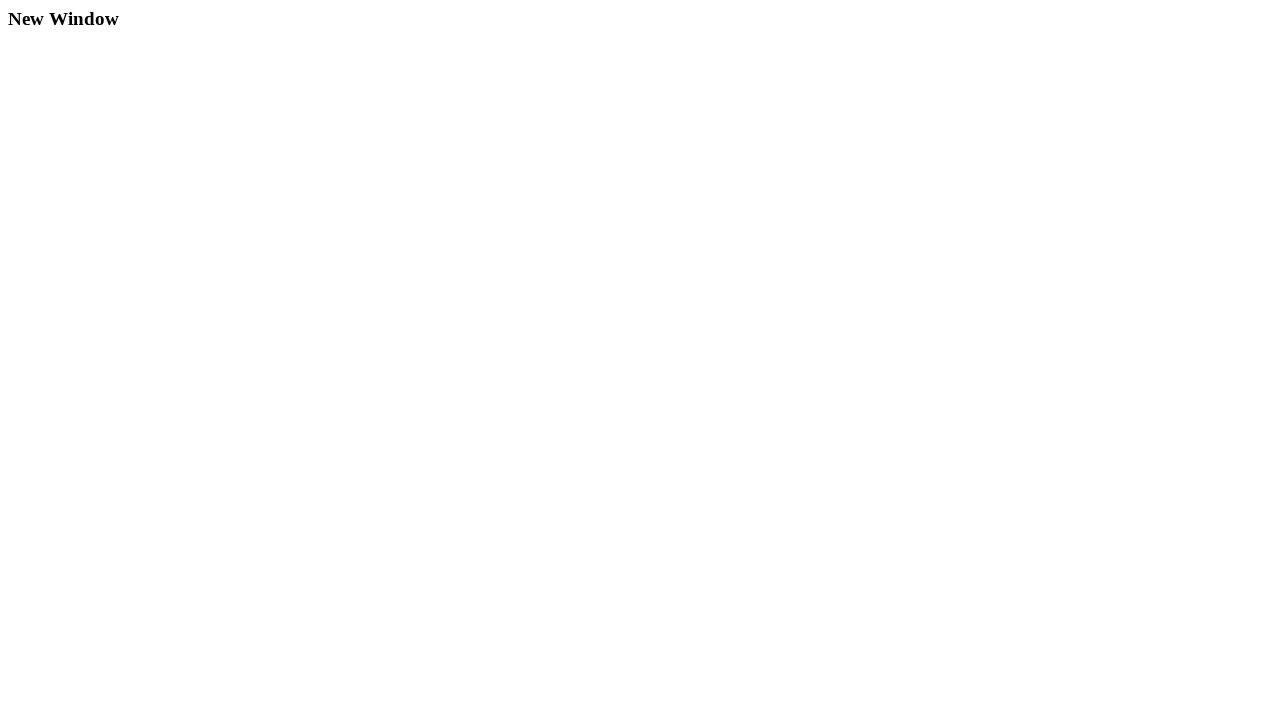

New window finished loading (networkidle)
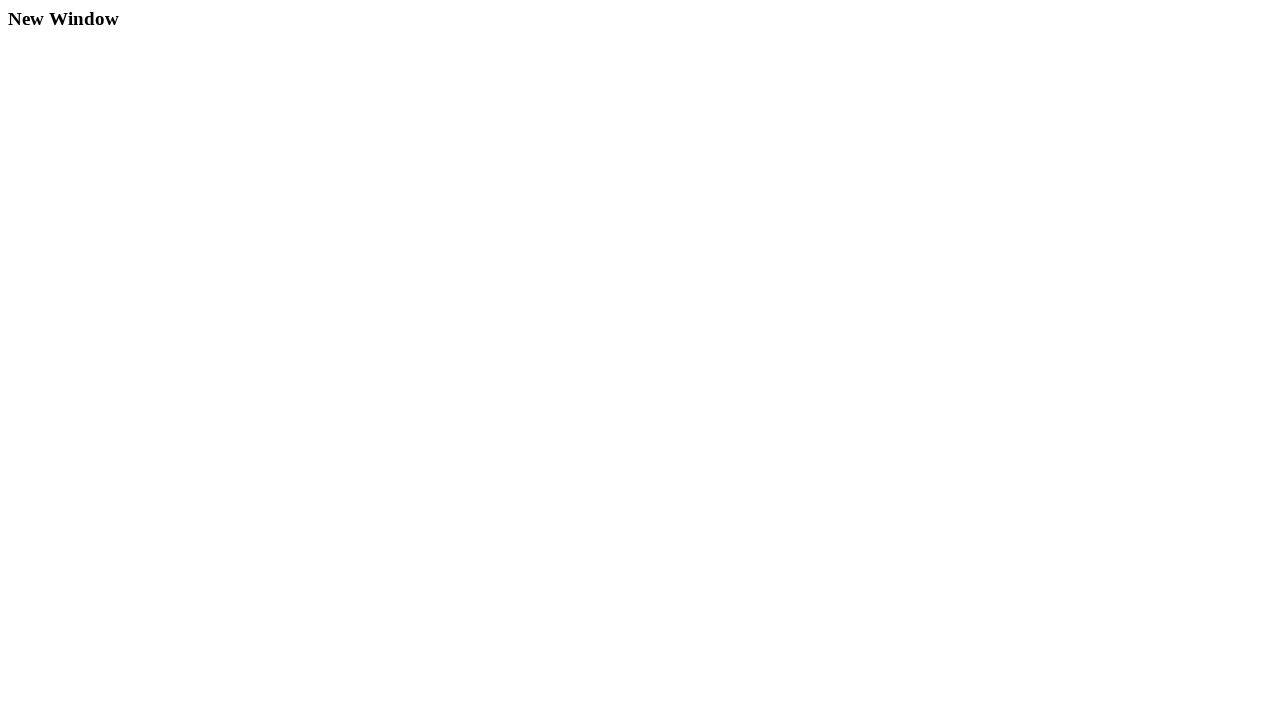

Verified new window loaded with h3 element present
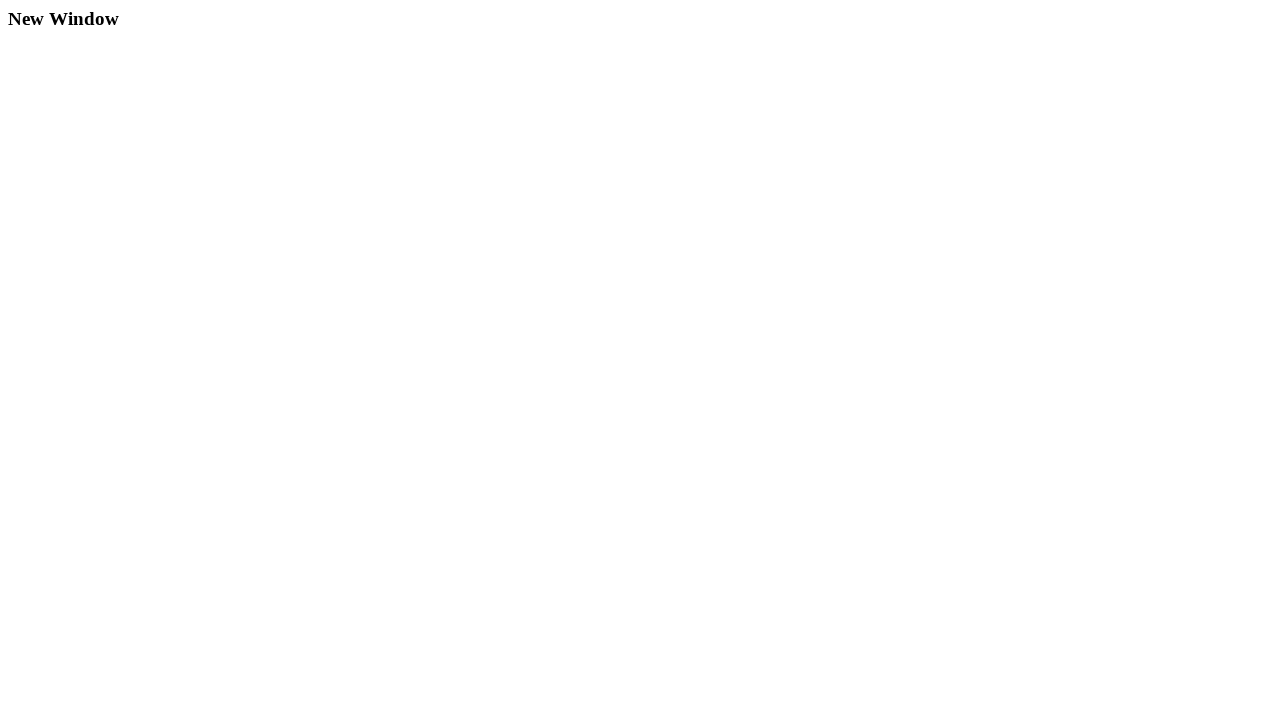

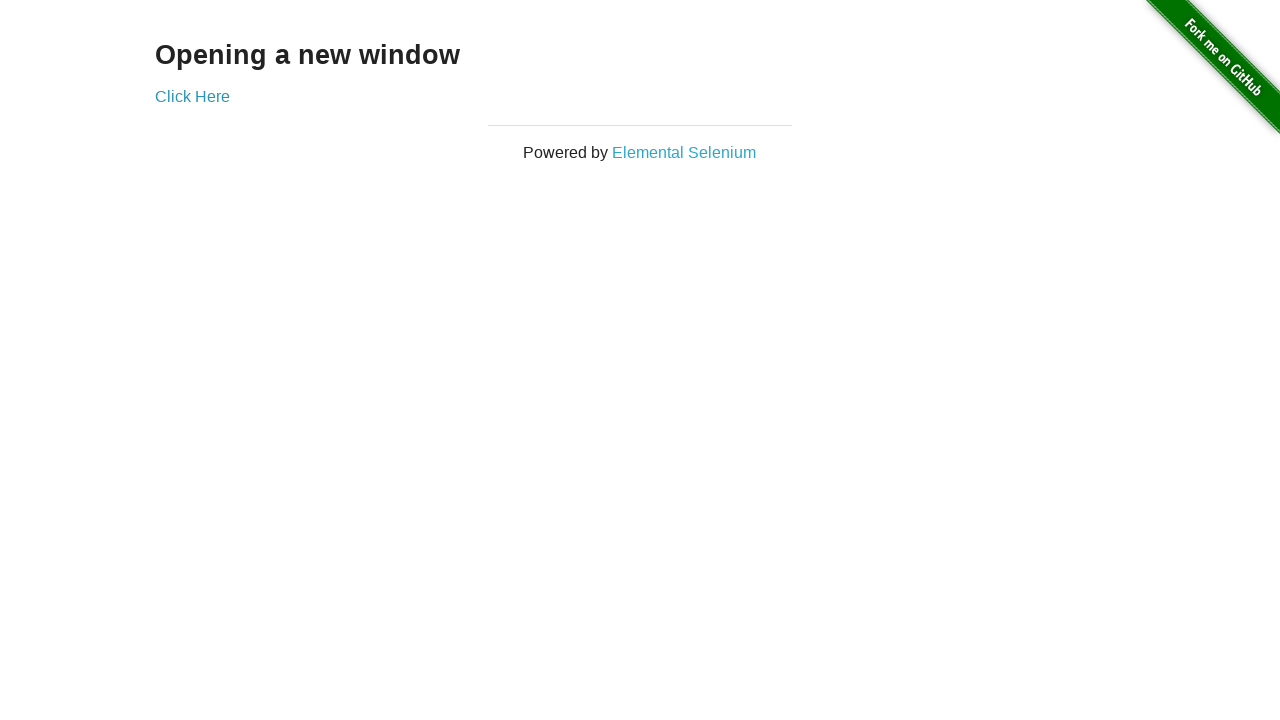